Tests opening a new window and verifying the message displayed in the child window

Starting URL: https://demoqa.com/browser-windows

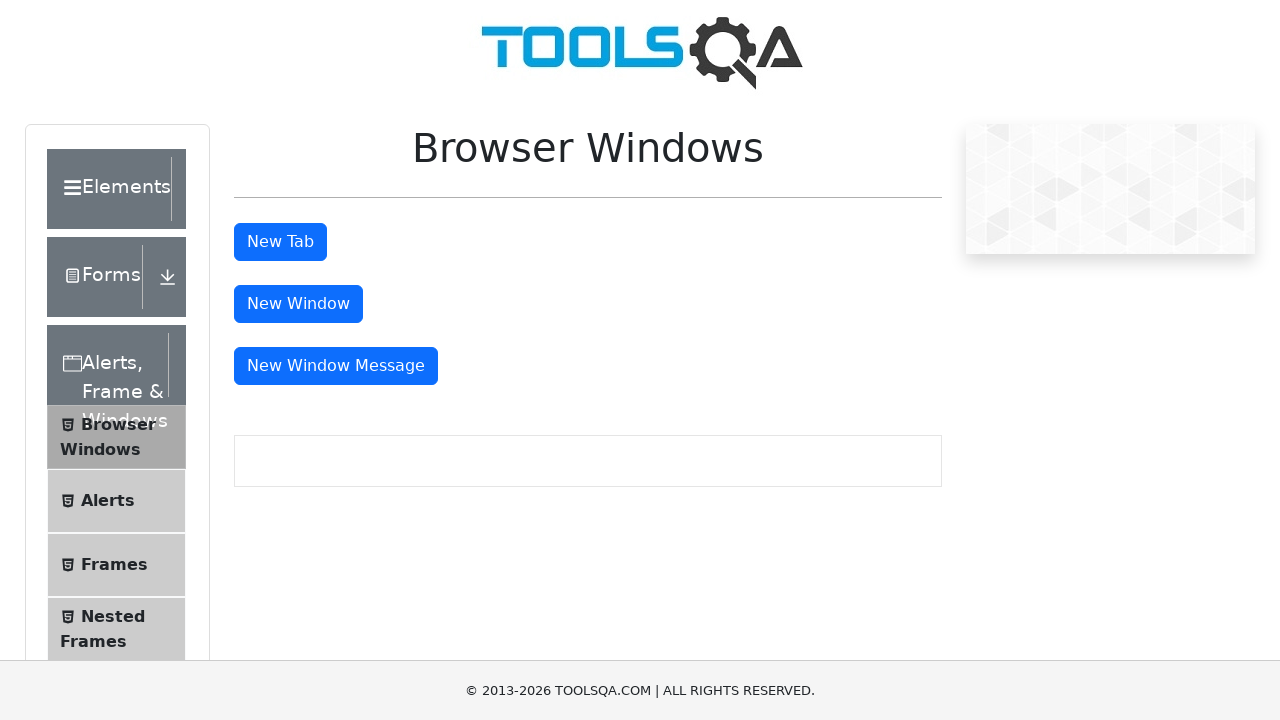

Clicked button to open new window at (298, 304) on #windowButton
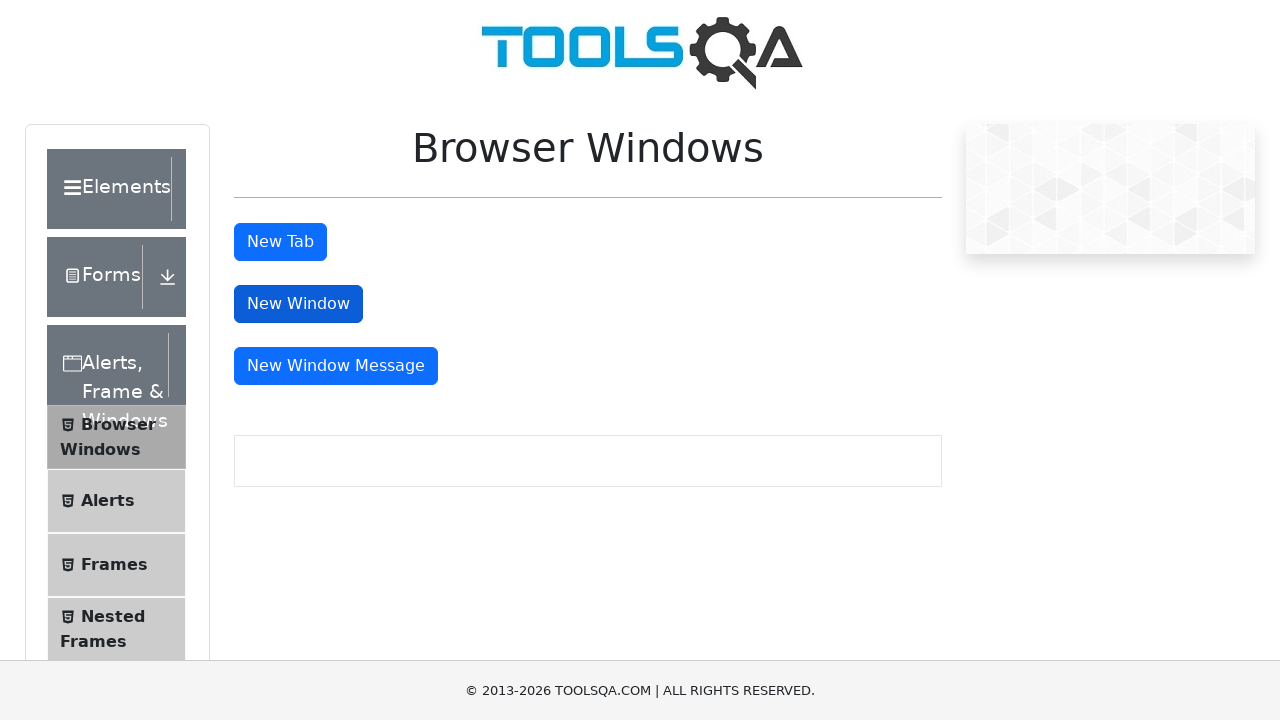

Captured new window/page object
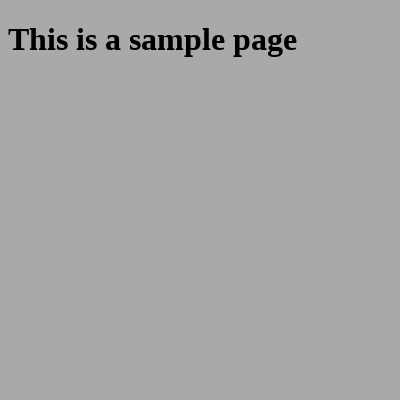

New window loaded successfully
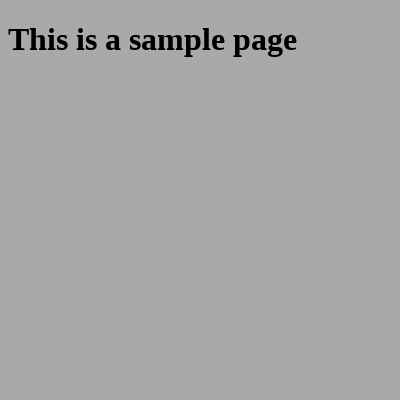

Verified sample heading is displayed in new window
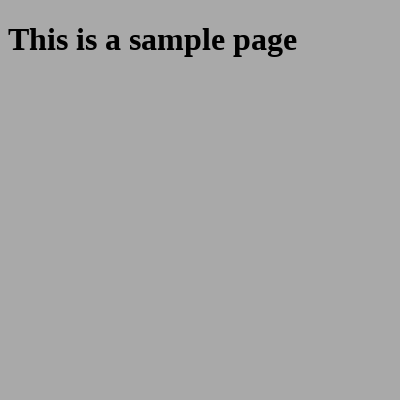

Closed the new window
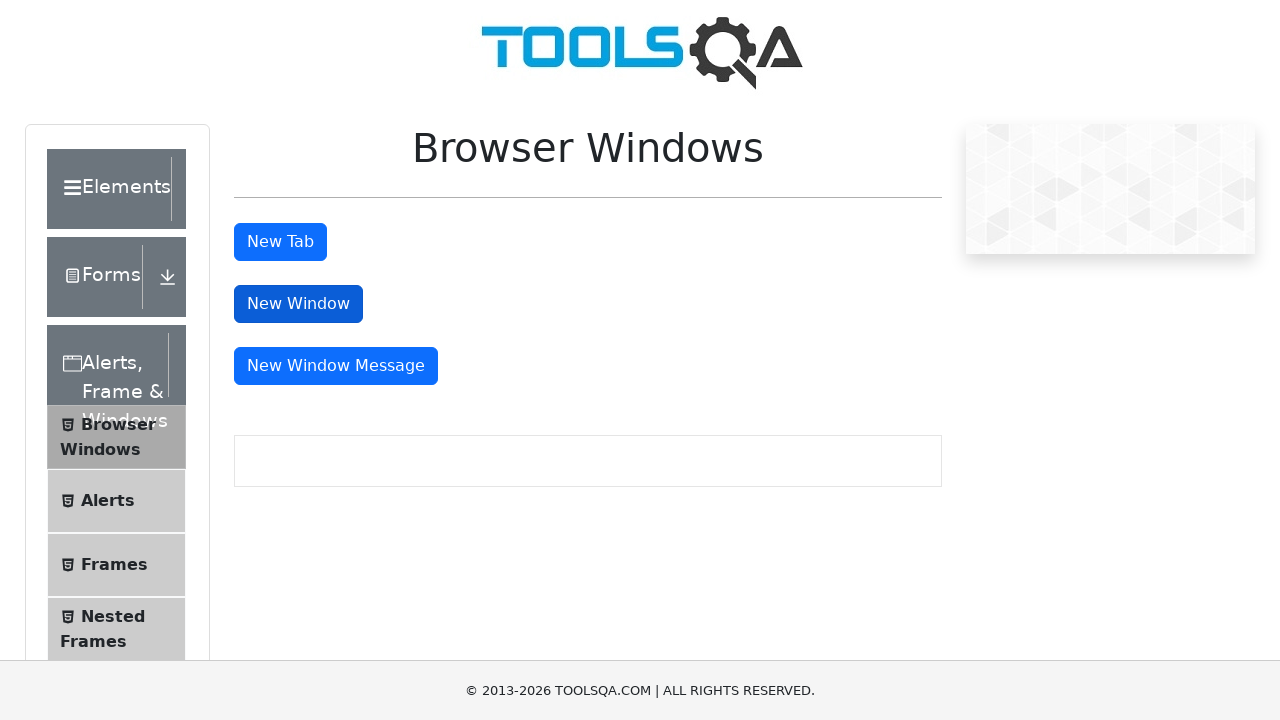

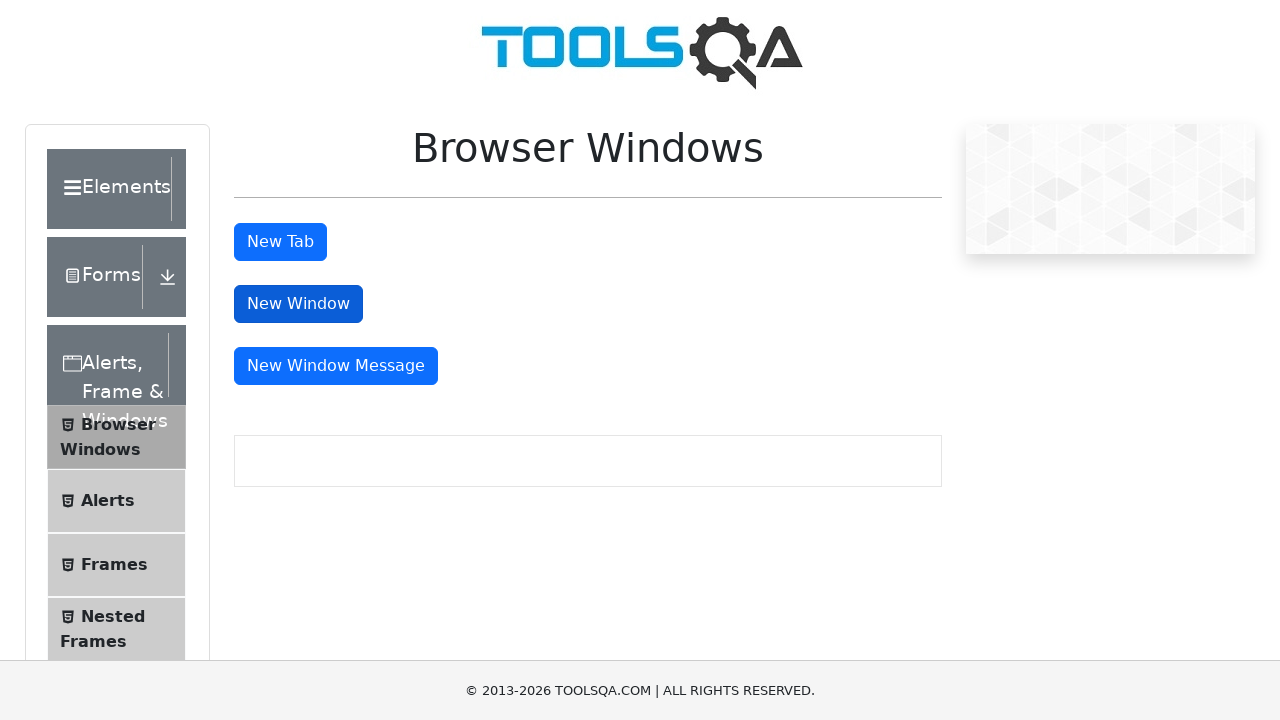